Tests editing a todo item by double-clicking, changing the text, and pressing Enter

Starting URL: https://demo.playwright.dev/todomvc

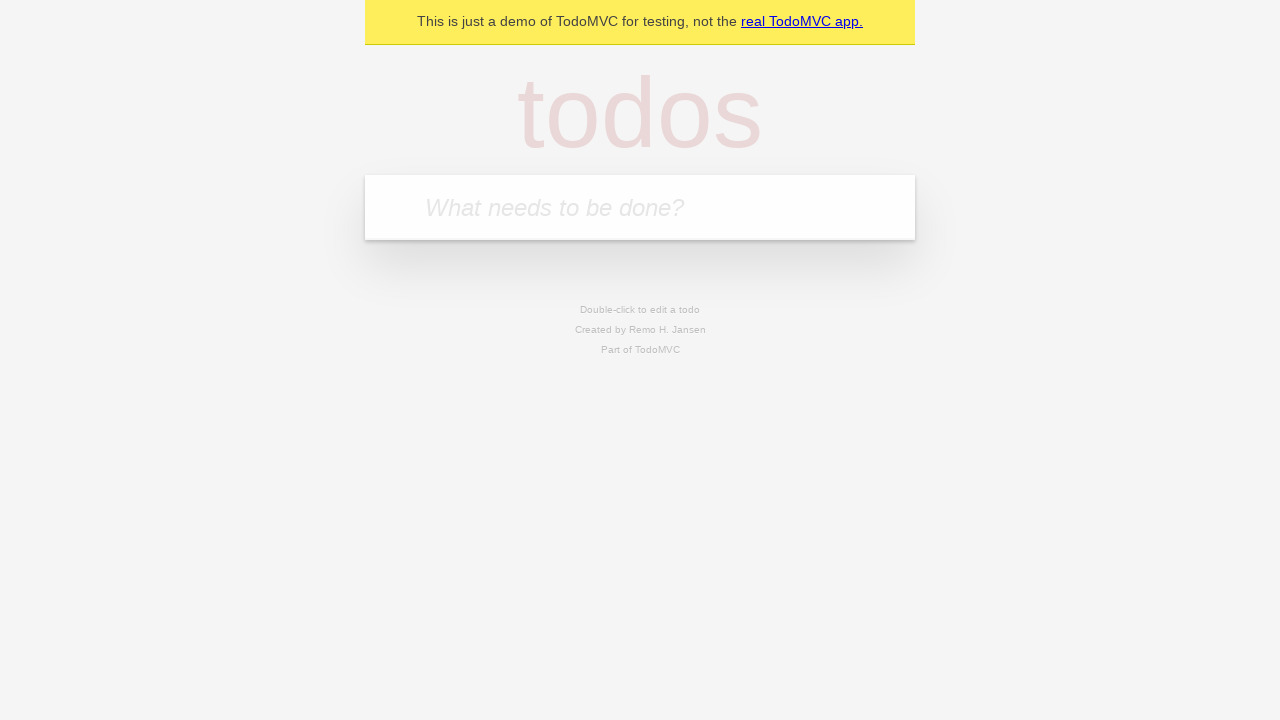

Filled todo input with 'buy some cheese' on internal:attr=[placeholder="What needs to be done?"i]
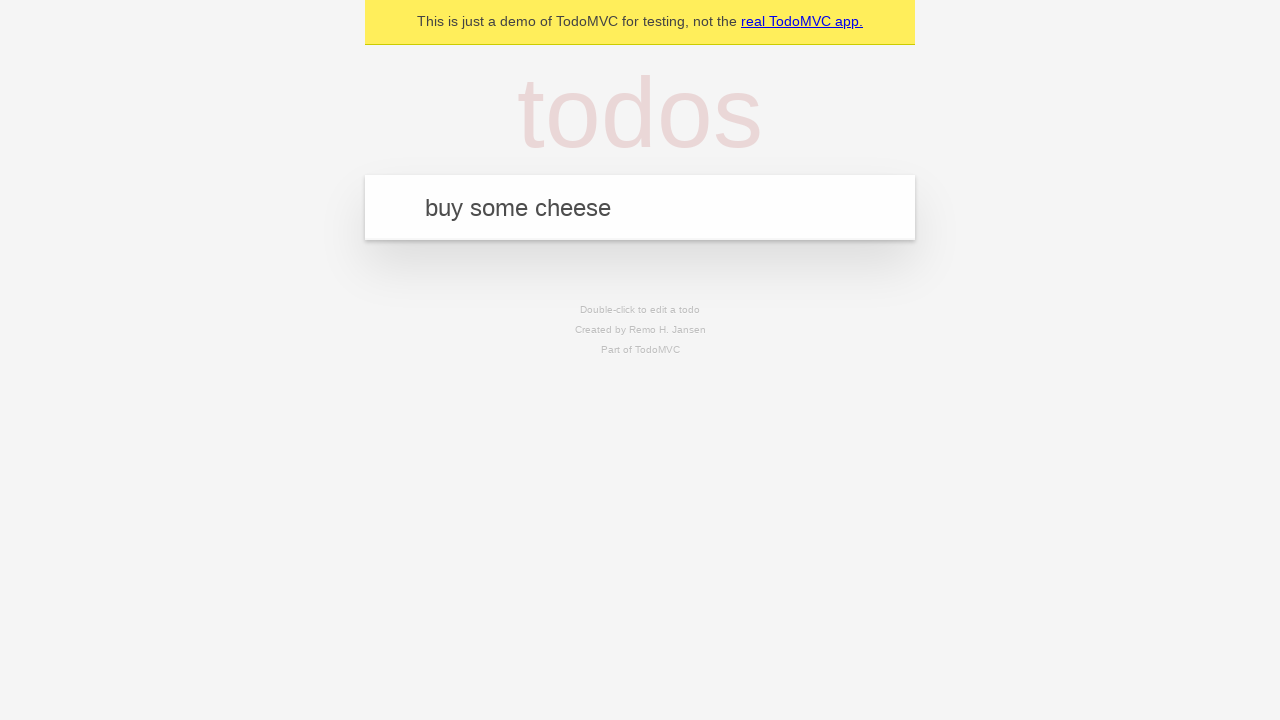

Pressed Enter to add first todo on internal:attr=[placeholder="What needs to be done?"i]
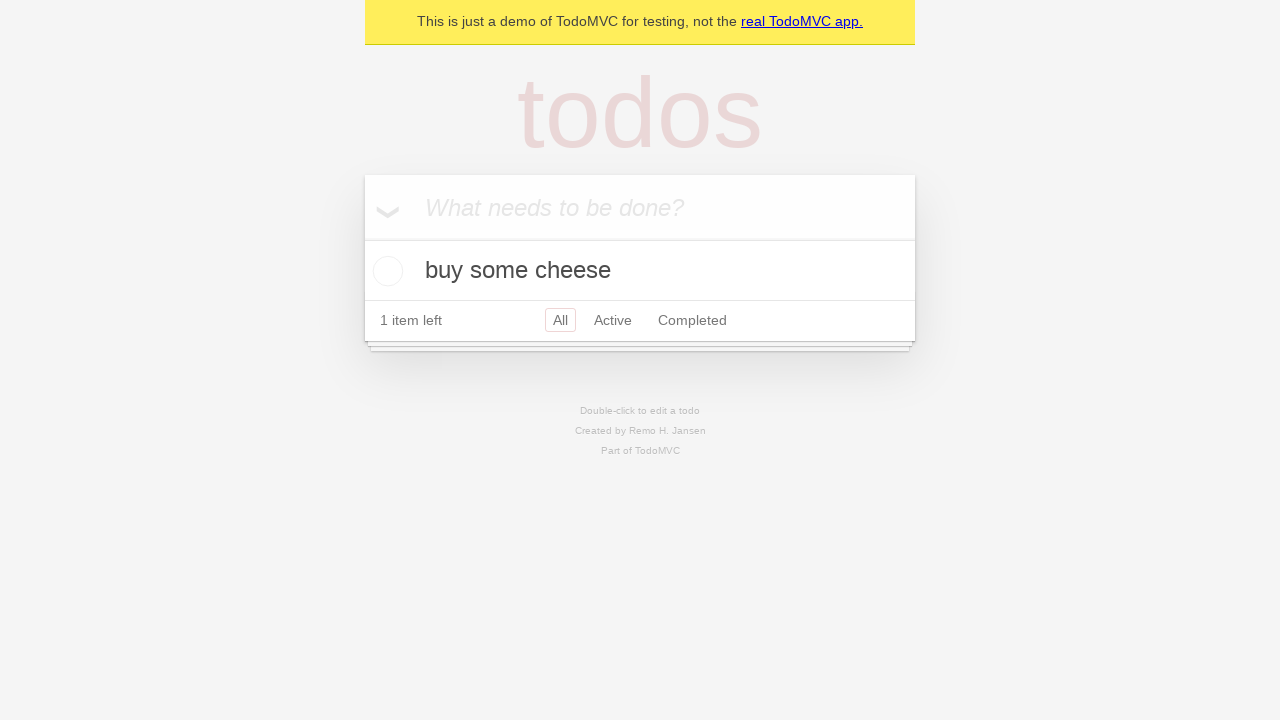

Filled todo input with 'feed the cat' on internal:attr=[placeholder="What needs to be done?"i]
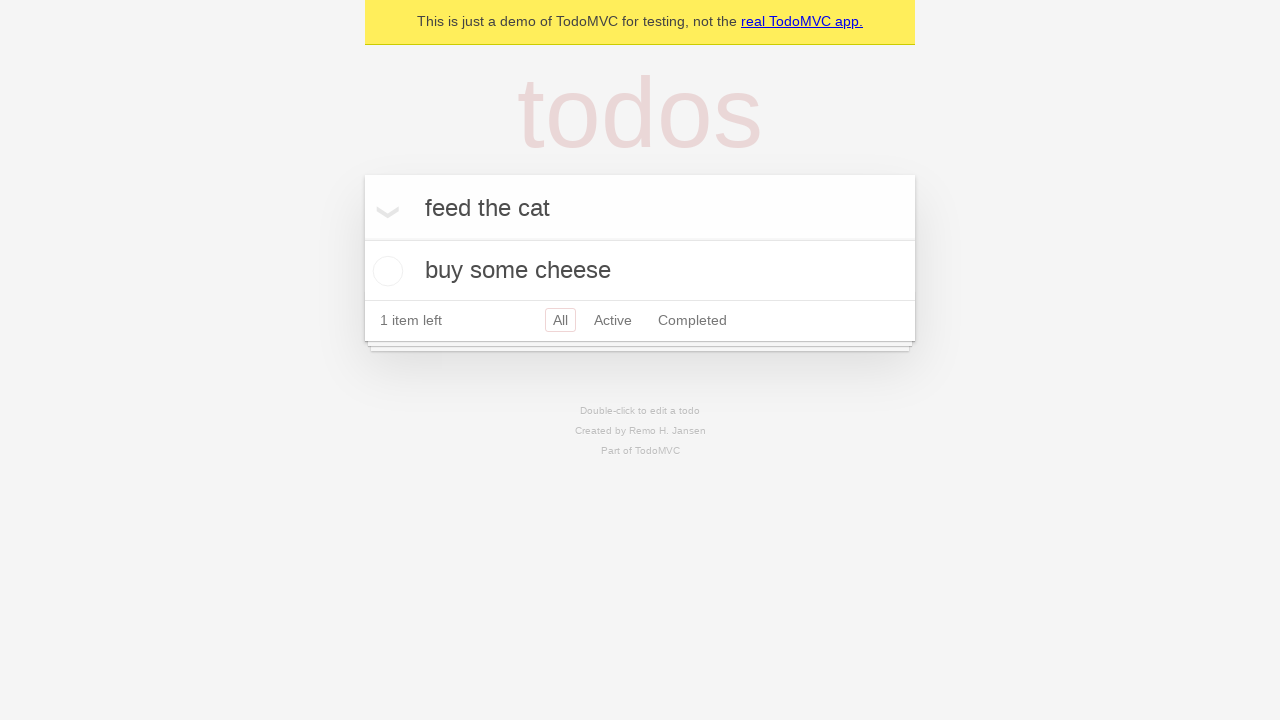

Pressed Enter to add second todo on internal:attr=[placeholder="What needs to be done?"i]
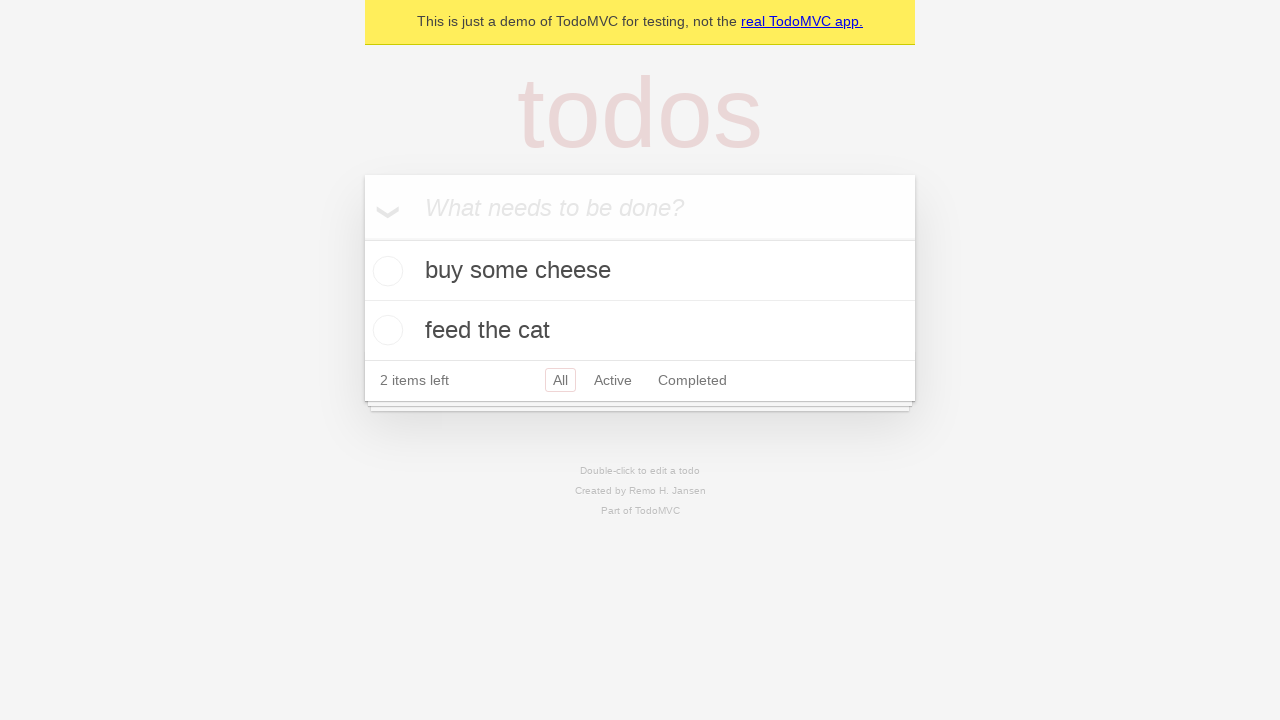

Filled todo input with 'book a doctors appointment' on internal:attr=[placeholder="What needs to be done?"i]
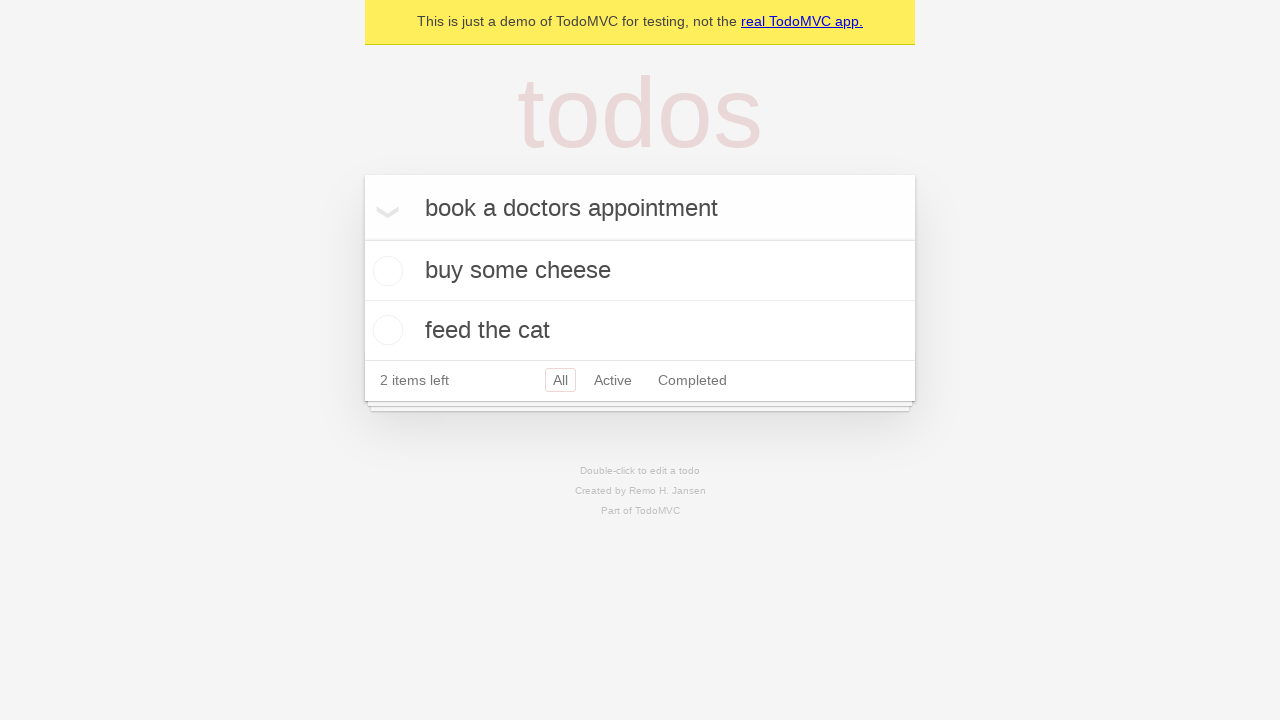

Pressed Enter to add third todo on internal:attr=[placeholder="What needs to be done?"i]
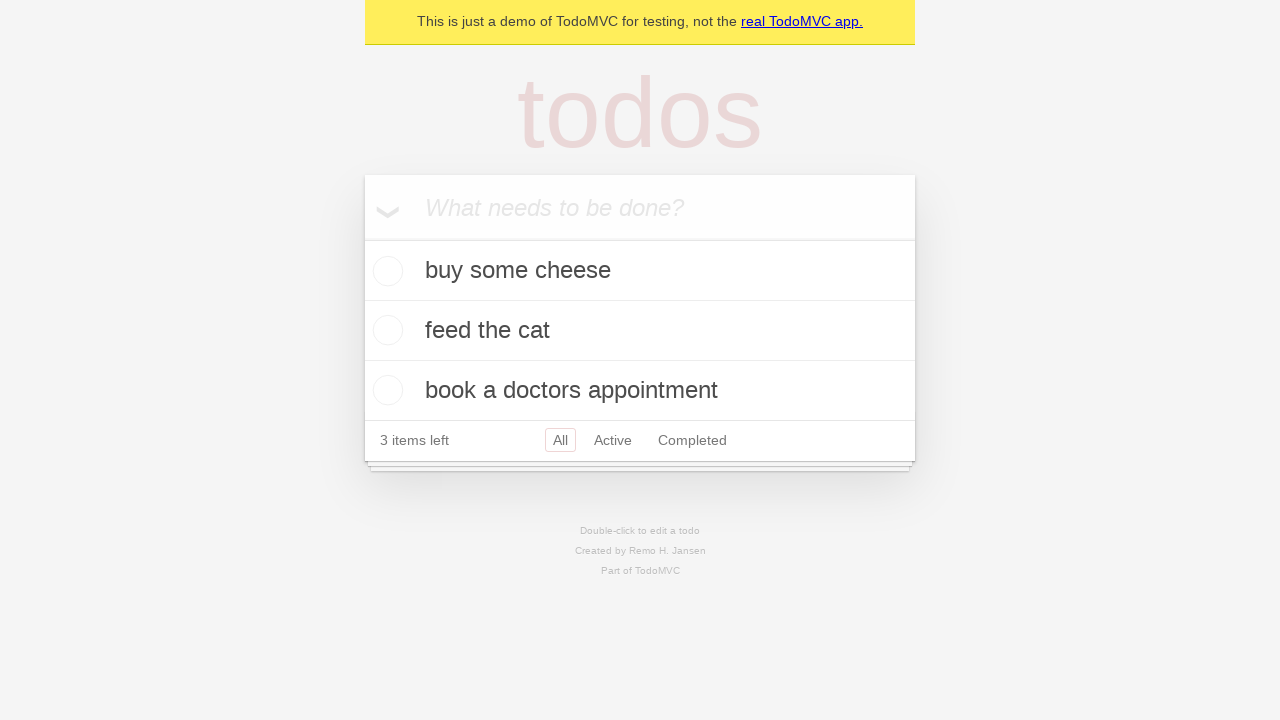

Double-clicked second todo item to enter edit mode at (640, 331) on internal:testid=[data-testid="todo-item"s] >> nth=1
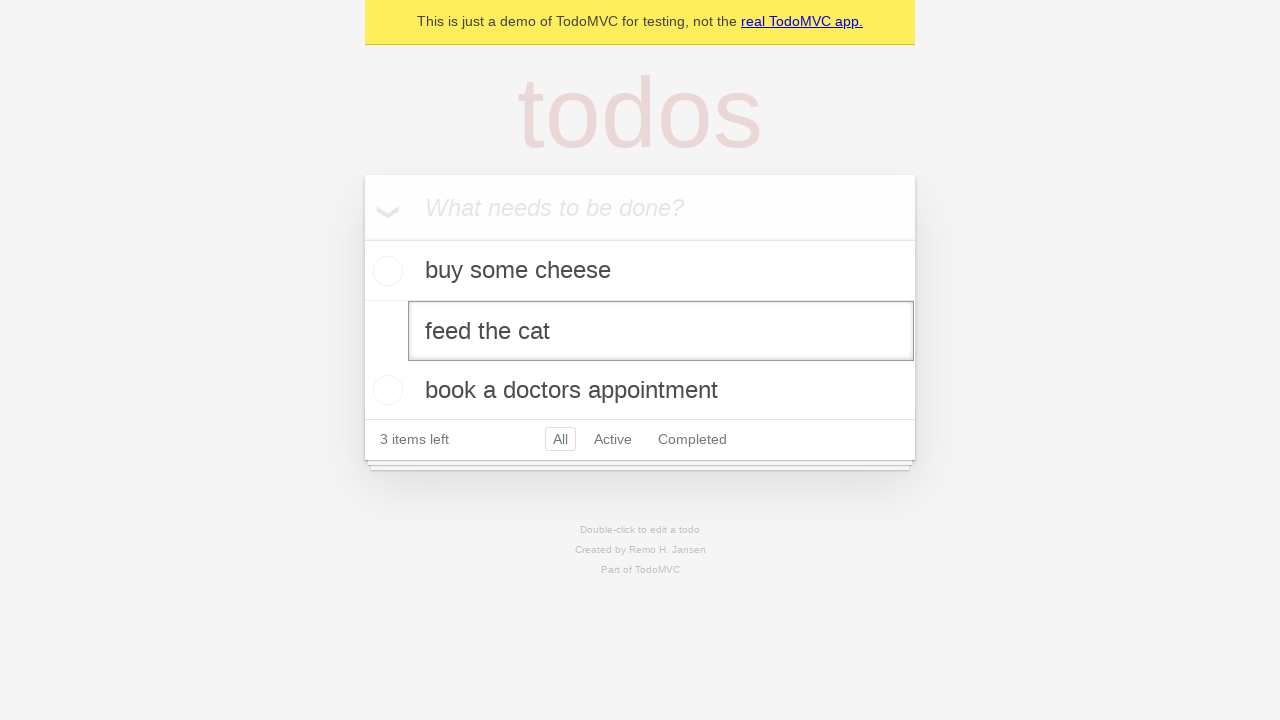

Filled edit textbox with 'buy some sausages' on internal:testid=[data-testid="todo-item"s] >> nth=1 >> internal:role=textbox[nam
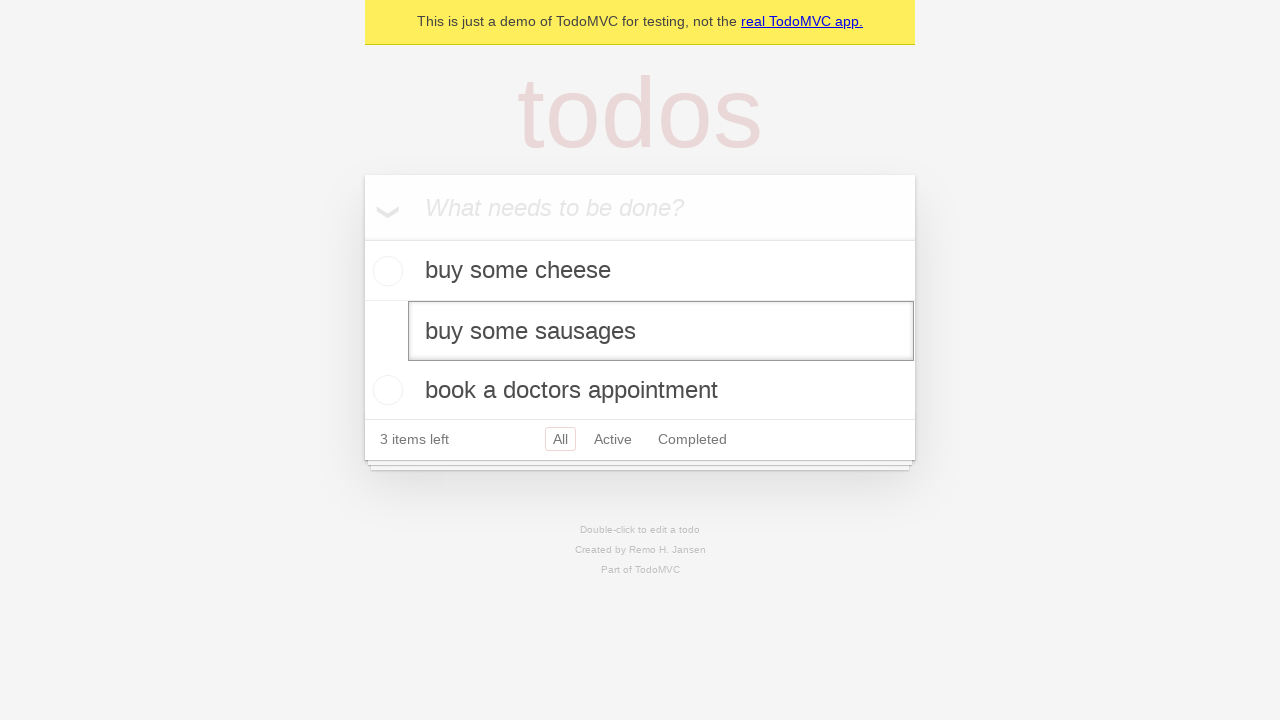

Pressed Enter to confirm todo edit on internal:testid=[data-testid="todo-item"s] >> nth=1 >> internal:role=textbox[nam
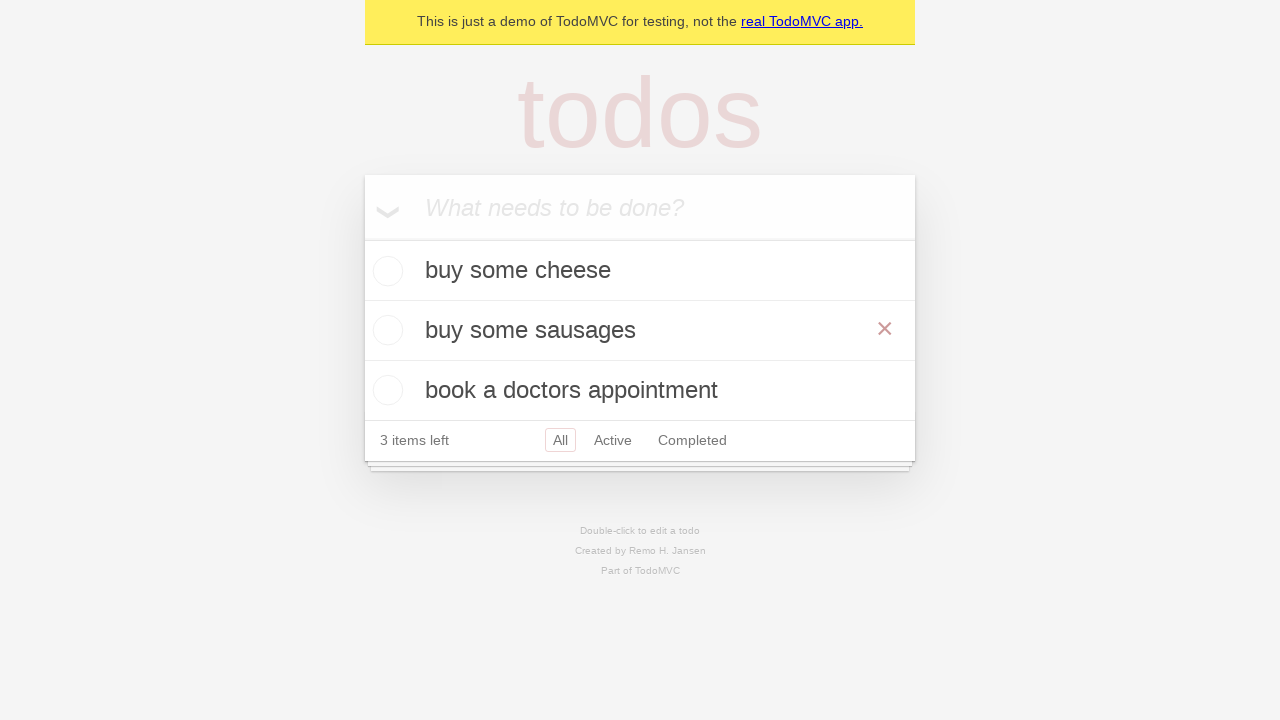

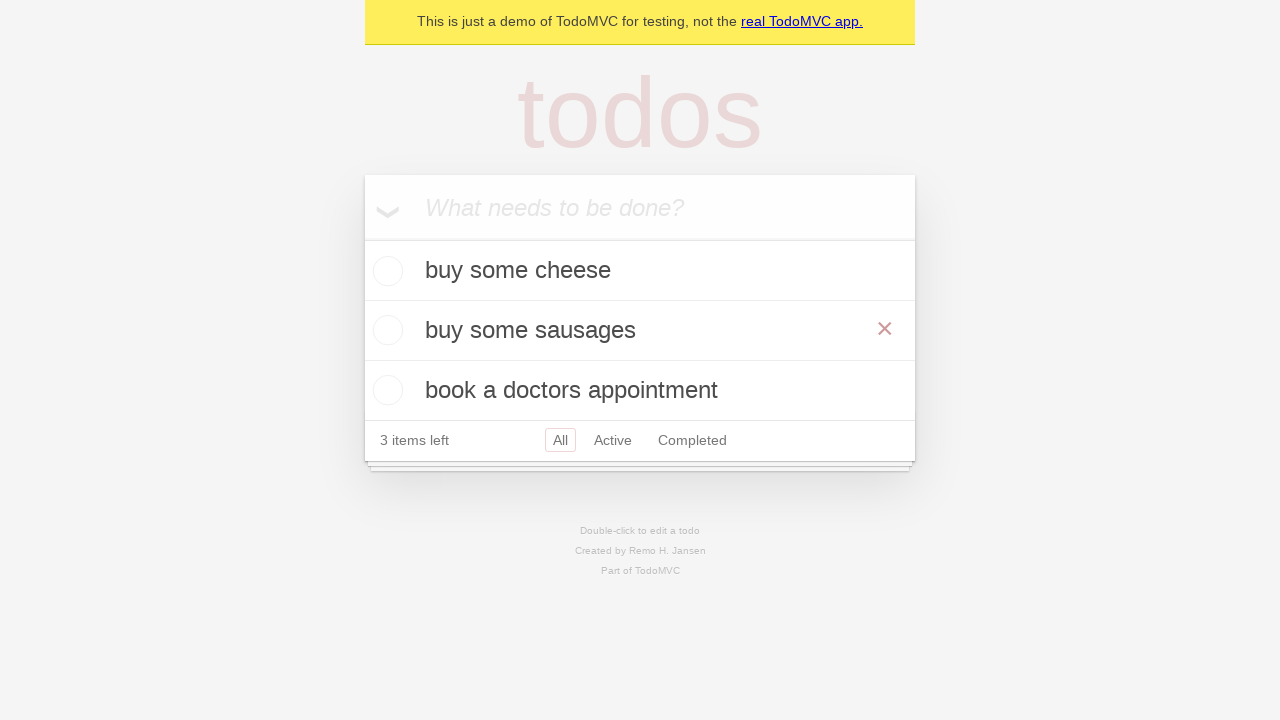